Navigates to itecor.com and verifies the page loads by checking the page title

Starting URL: http://itecor.com

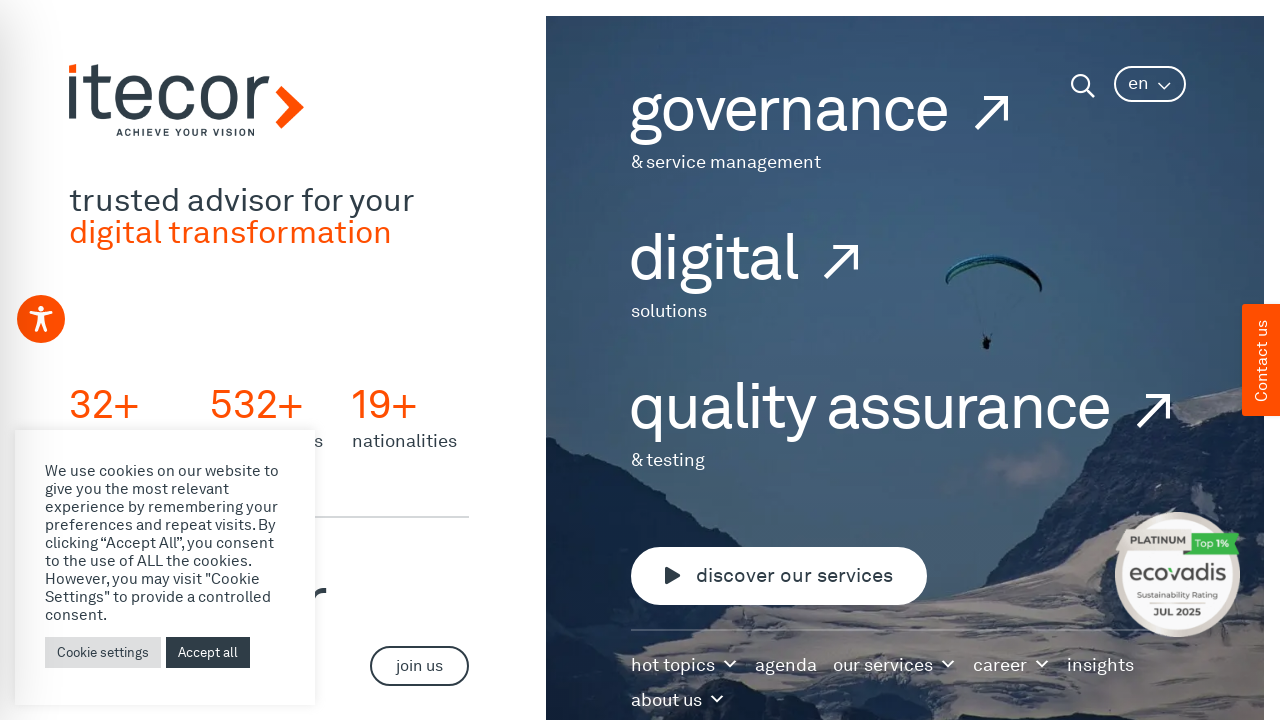

Navigated to http://itecor.com
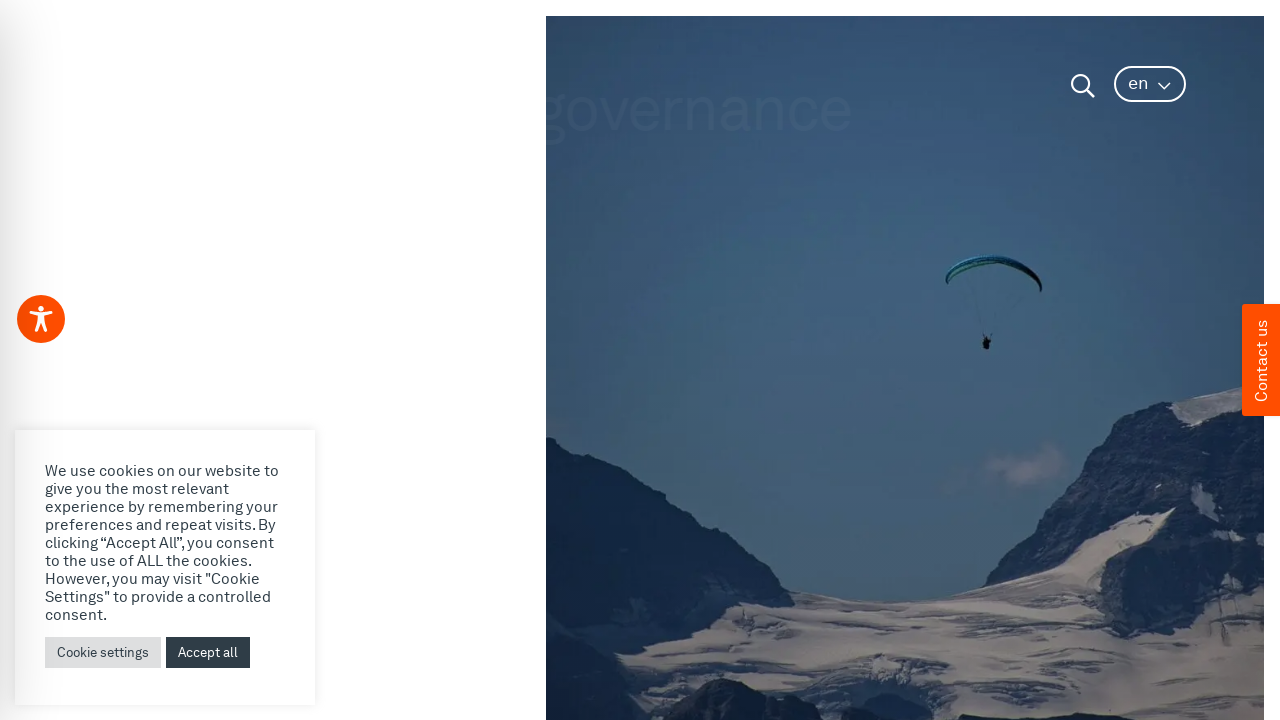

Page loaded to domcontentloaded state
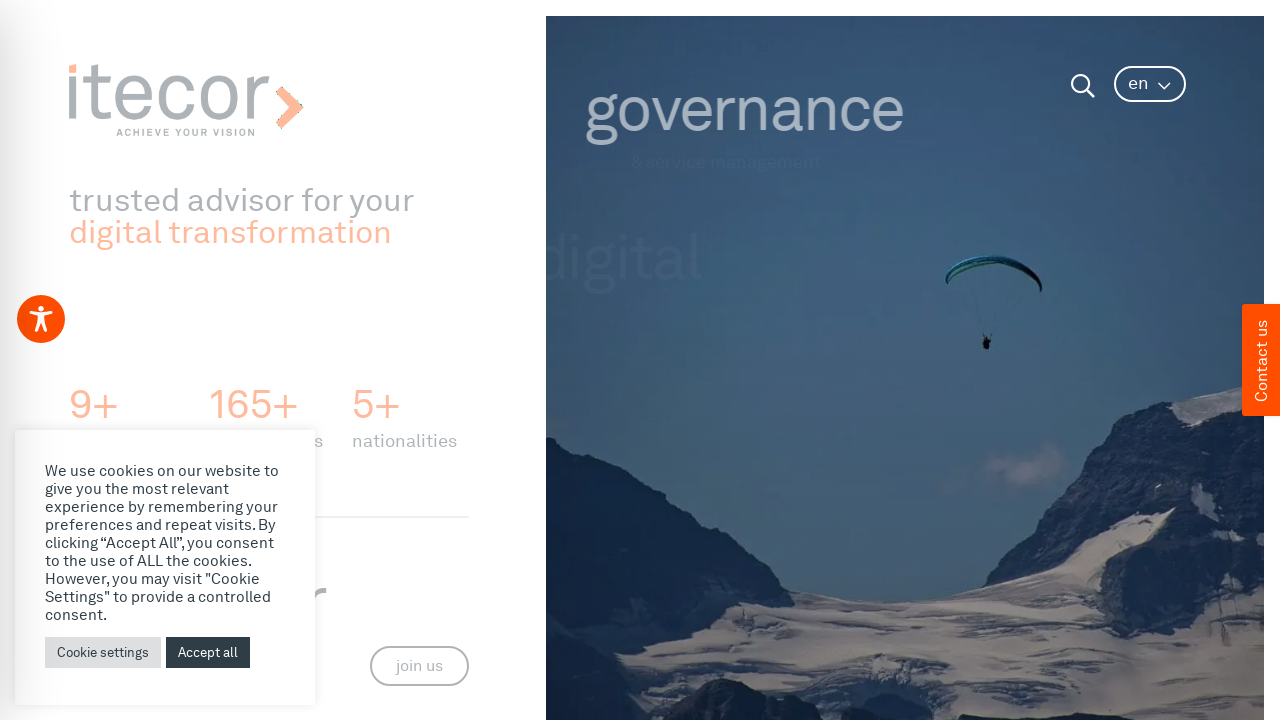

Retrieved page title: itecor - trusted advisor for your digital transformation
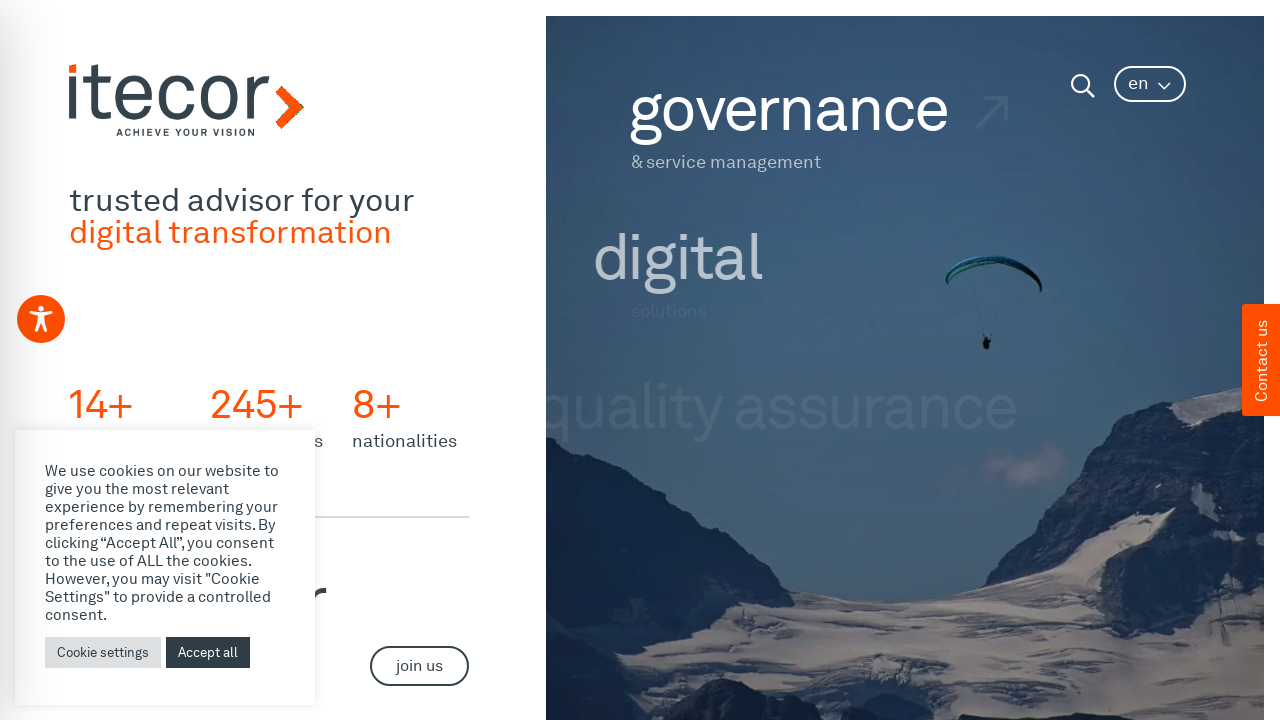

Printed page title to console
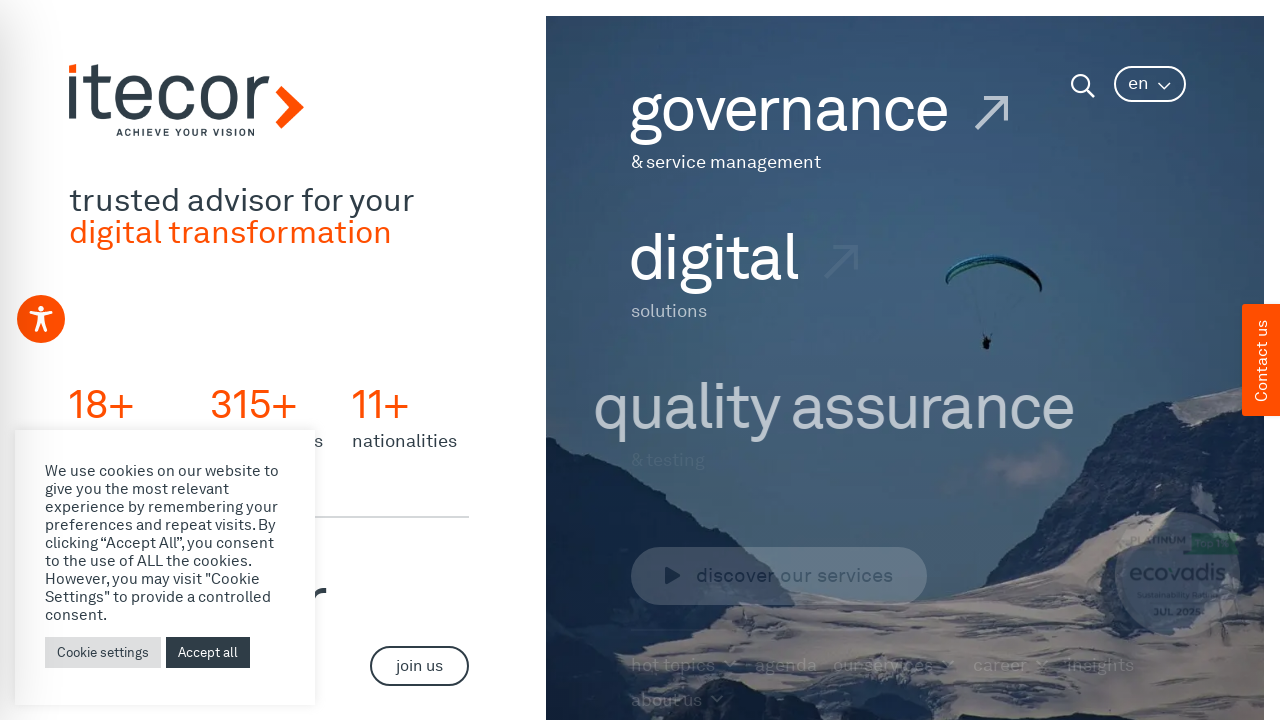

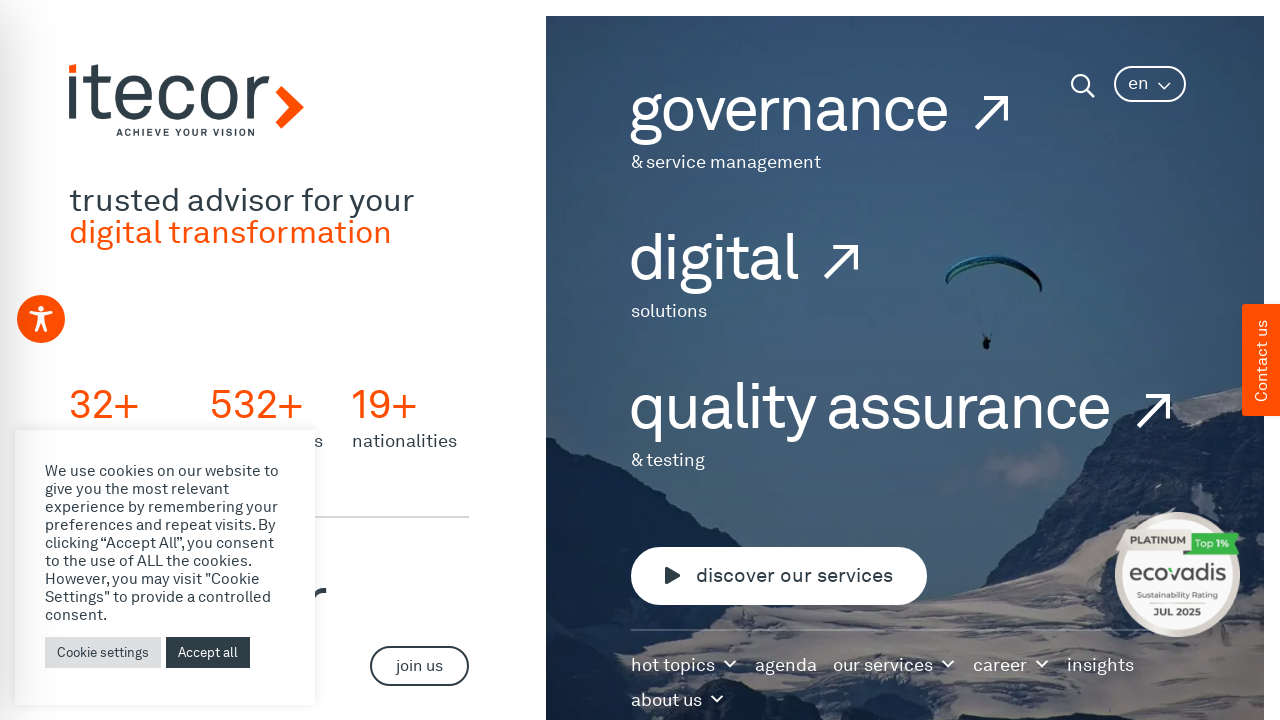